Tests basic form interactions by filling a message input field after scrolling to it

Starting URL: https://www.lambdatest.com/selenium-playground/simple-form-demo

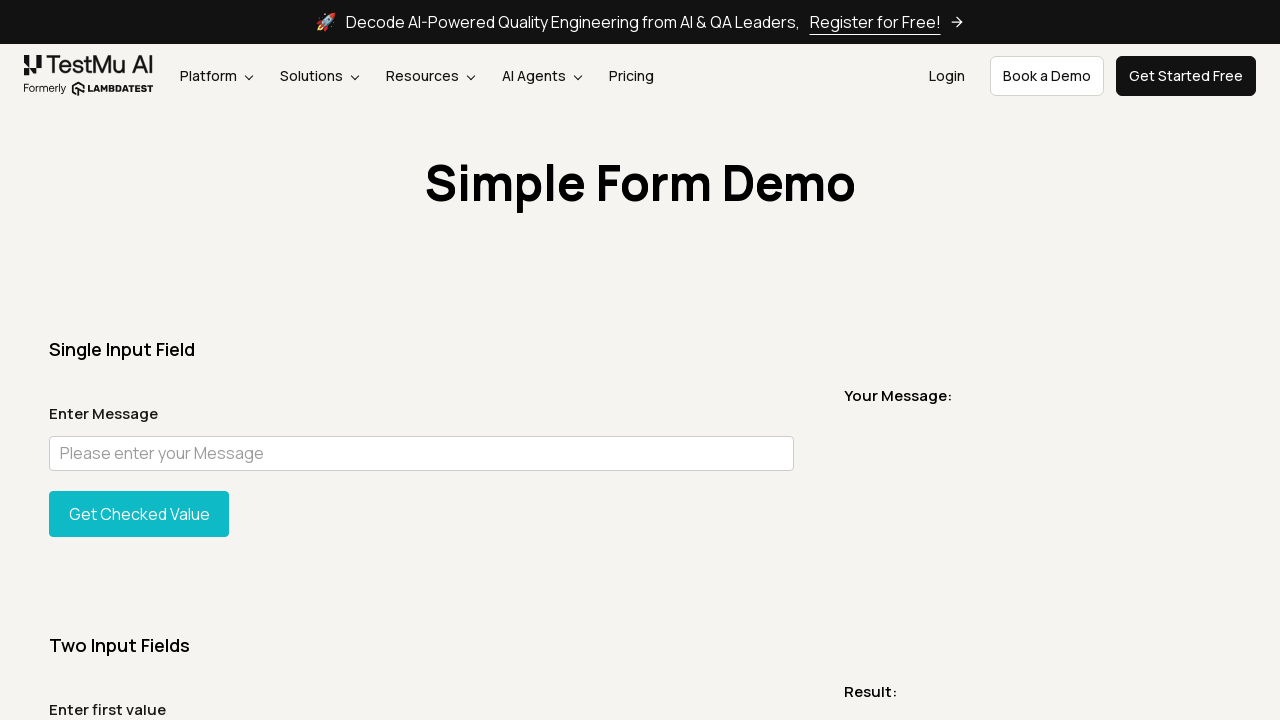

Located the message input field
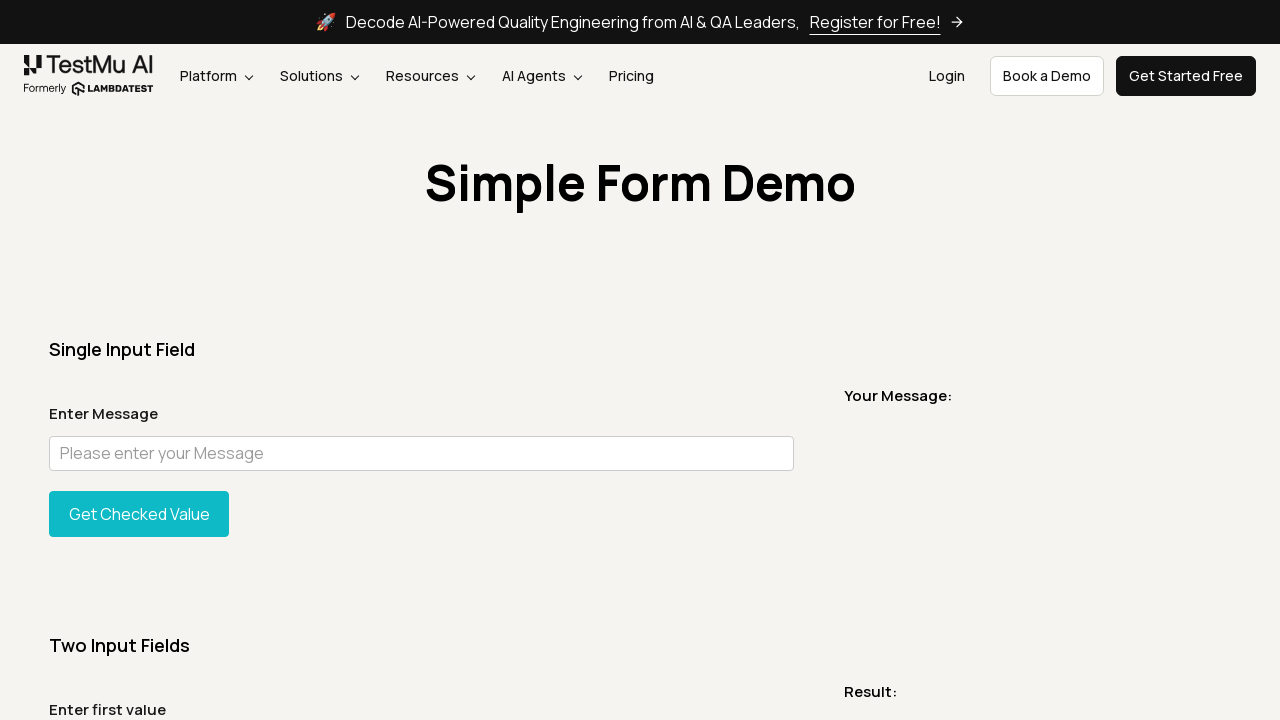

Scrolled to message input field
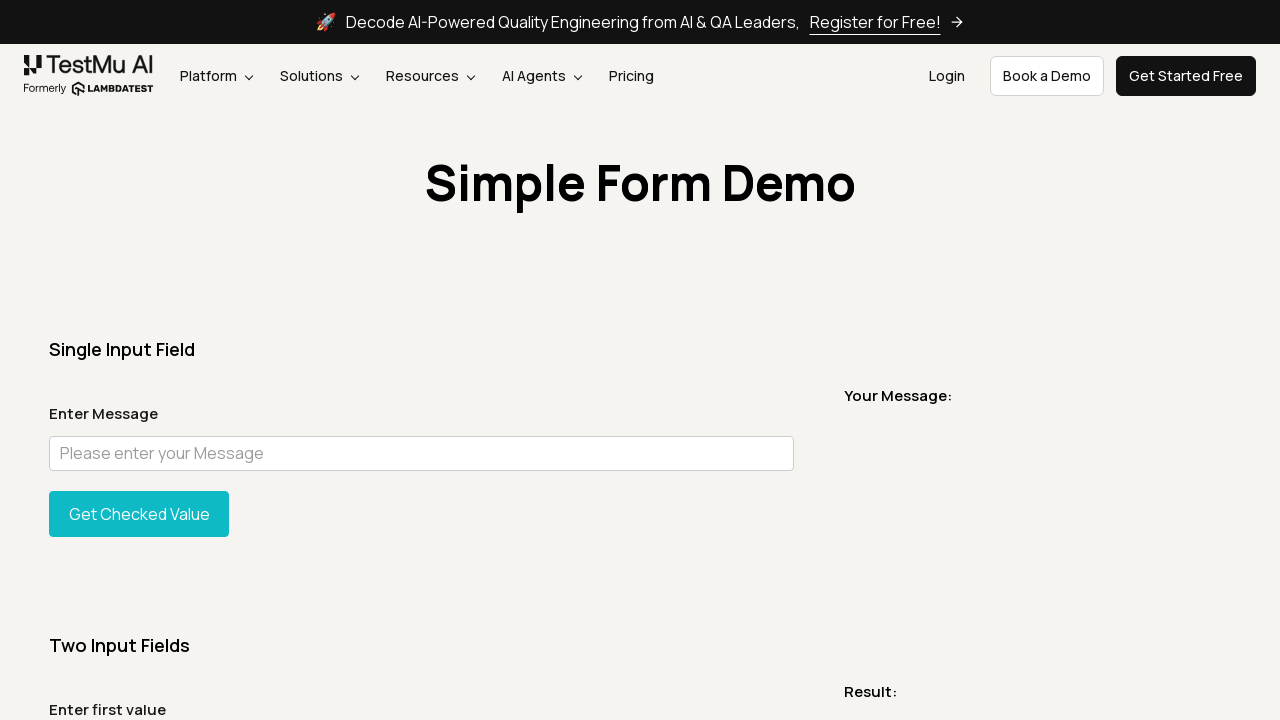

Filled message input field with 'Hi world' on (//input[@id='user-message'])[1]
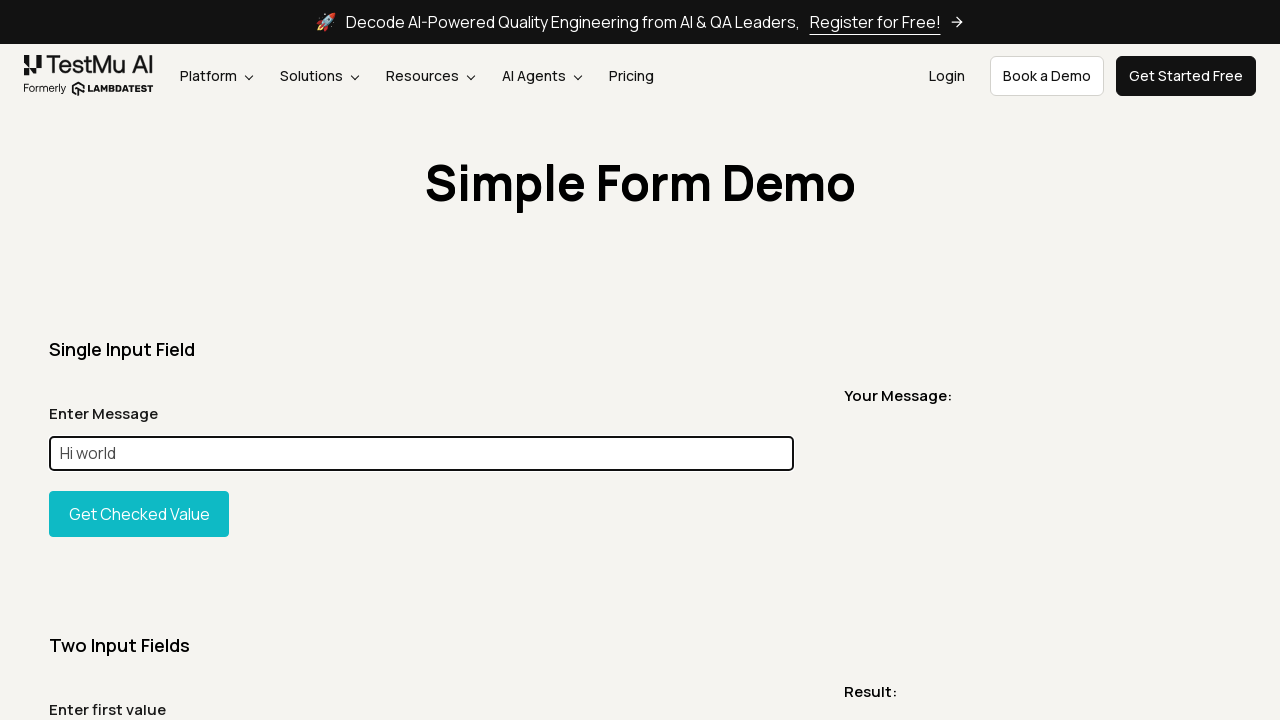

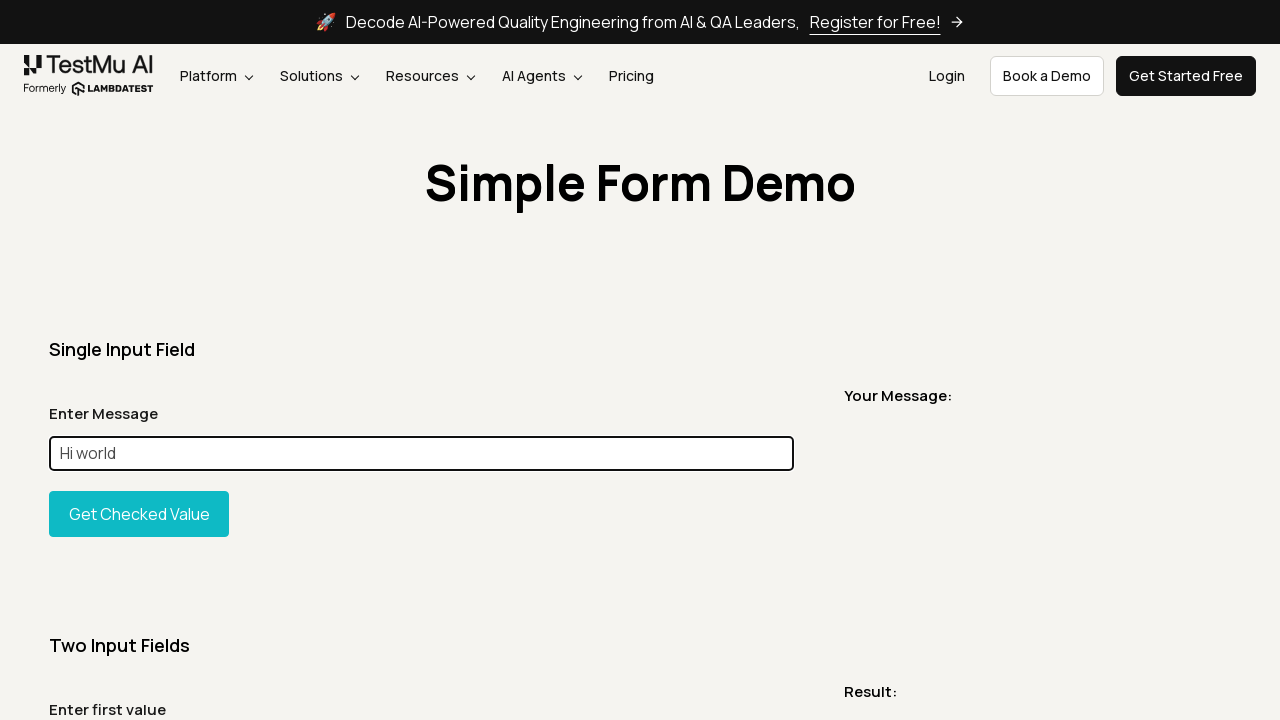